Tests the documentation link from the game page by clicking on it and verifying navigation to the documentation homepage.

Starting URL: https://tjsingleton.github.io/bulletbuzz/game/

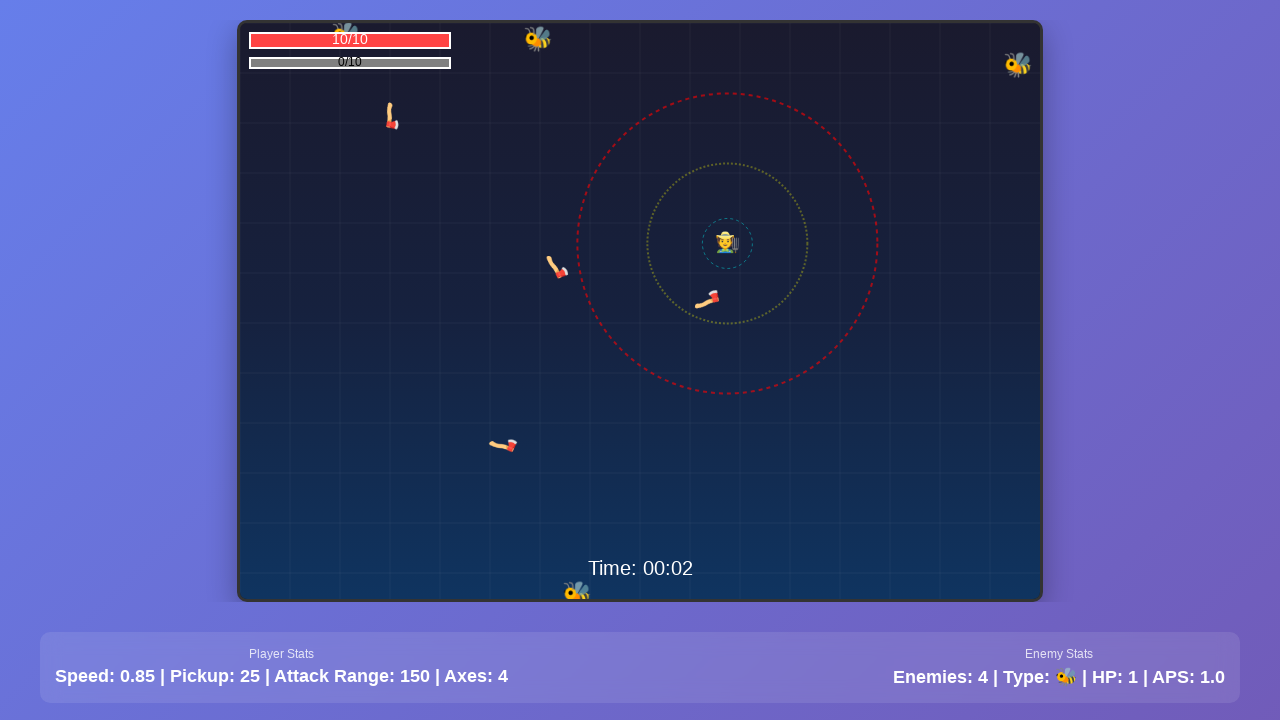

Game canvas loaded on the game page
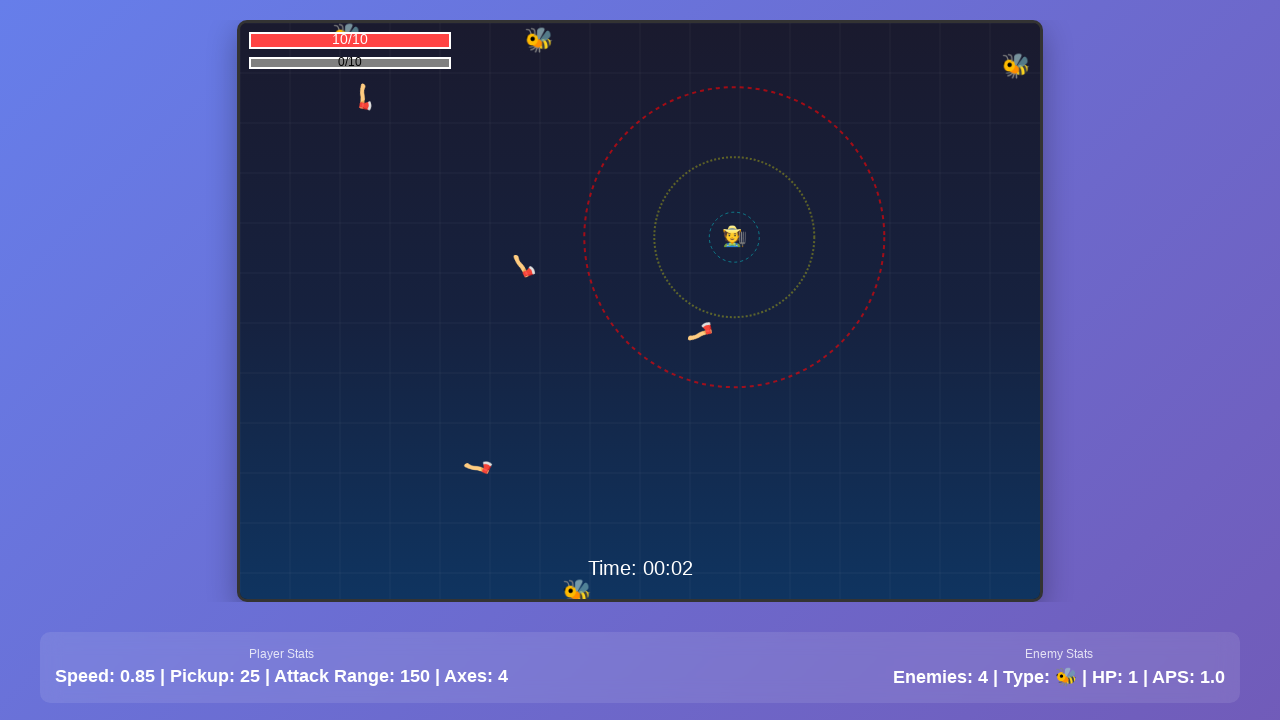

Documentation link is visible on the game page
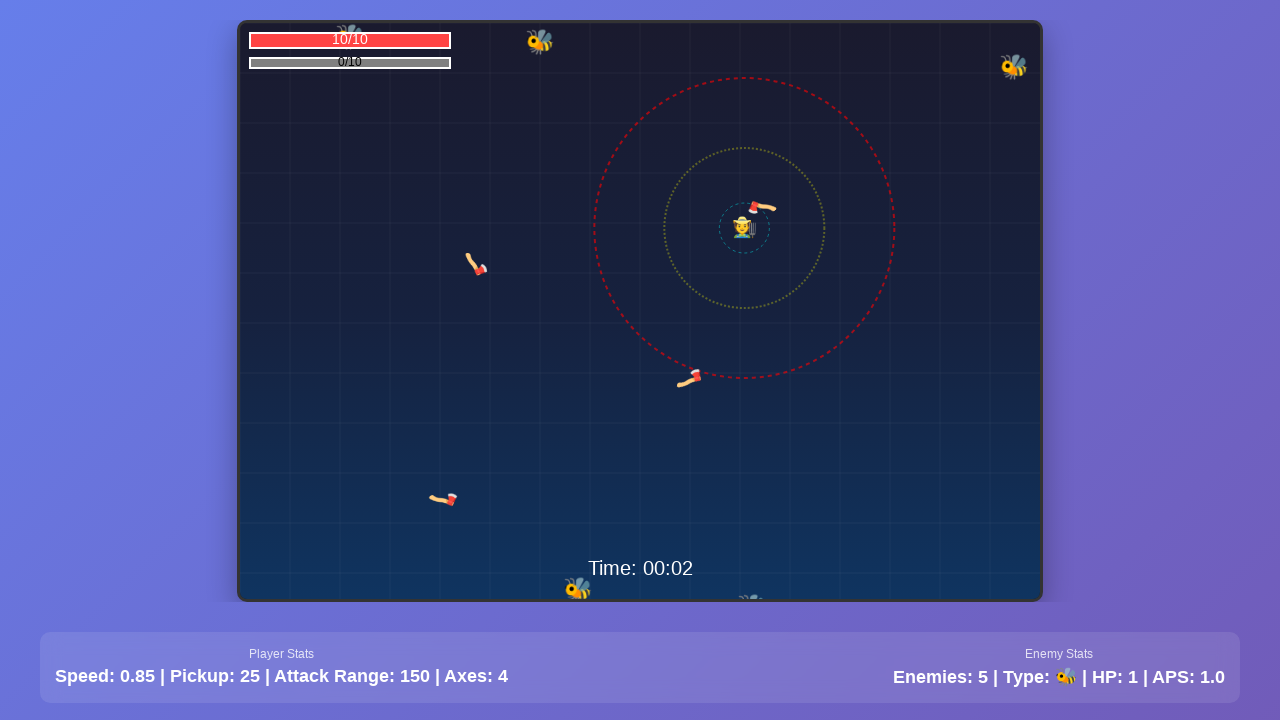

Clicked the documentation link at (541, 626) on a[href="../"]
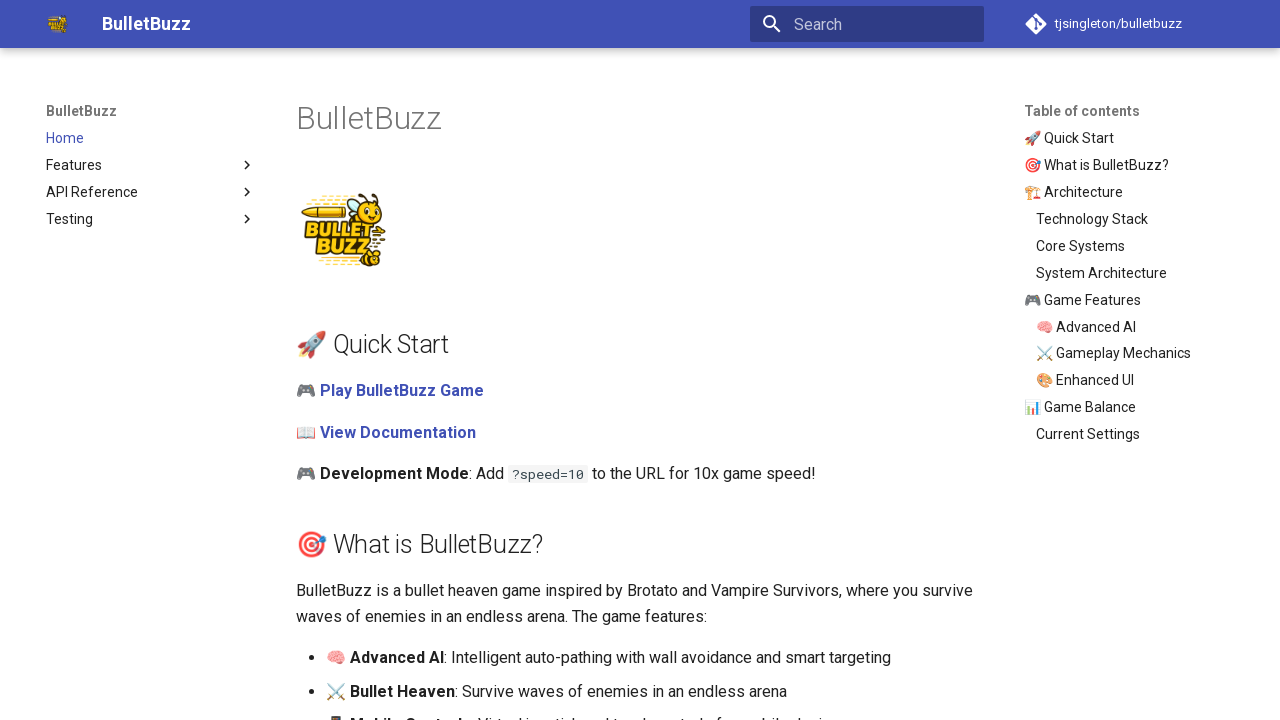

Navigation to documentation page completed
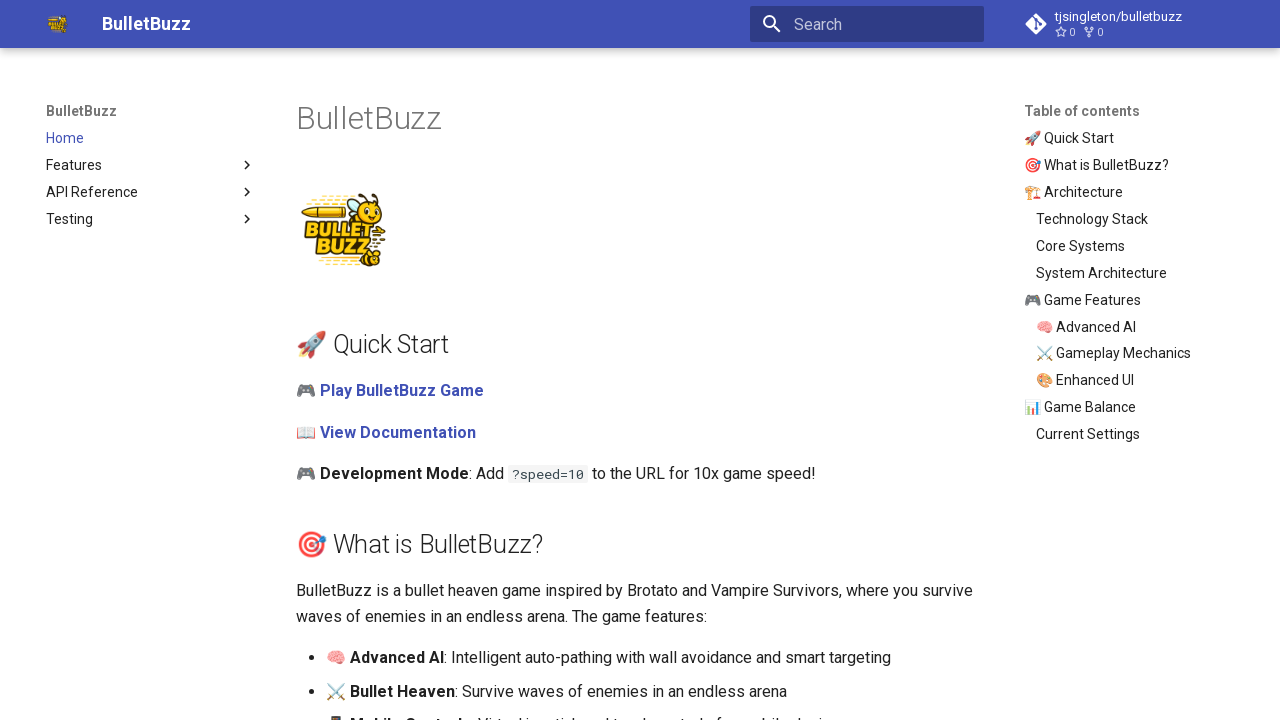

Documentation homepage loaded with heading element present
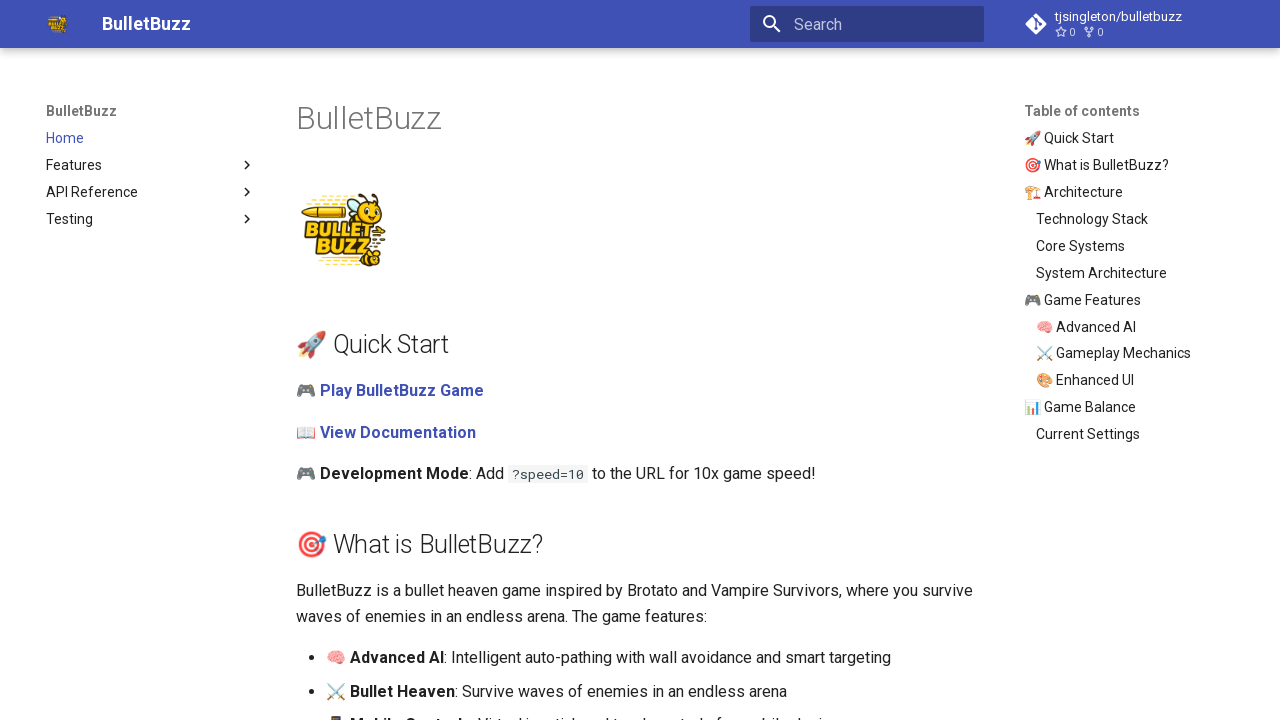

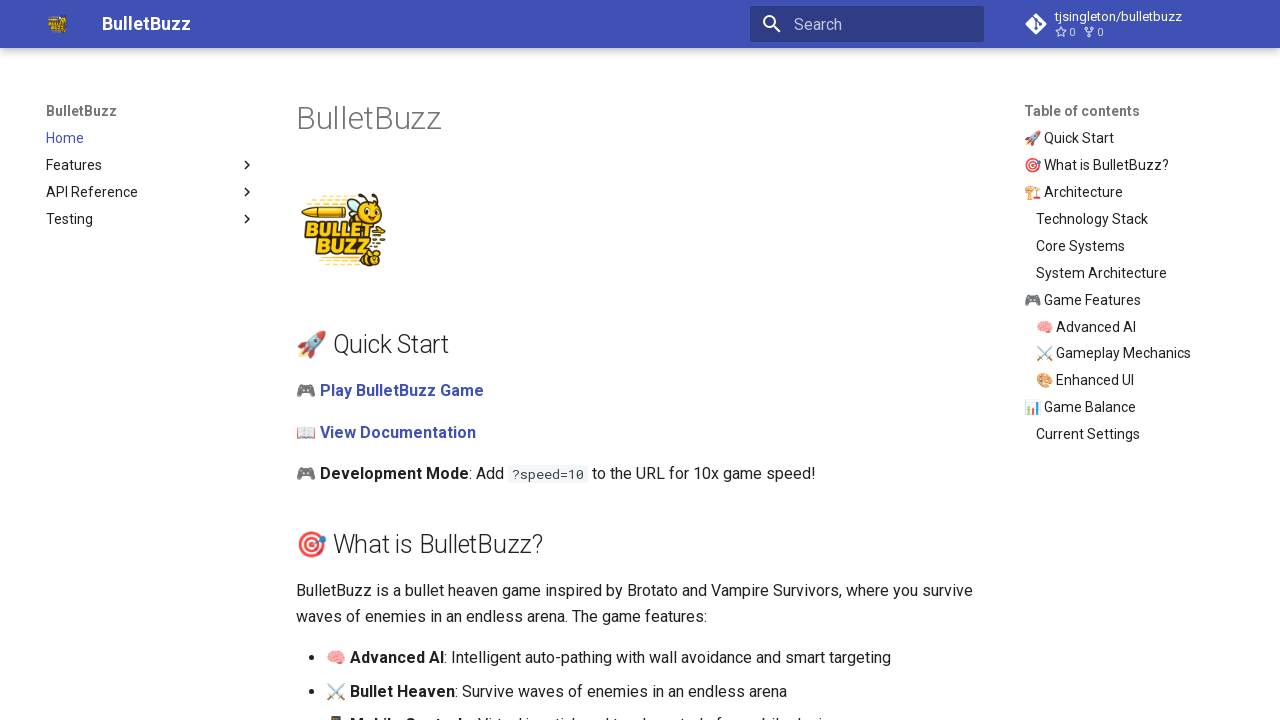